Tests multi-select dropdown functionality by selecting multiple options by index and then deselecting one option

Starting URL: https://chandanachaitanya.github.io/selenium-practice-site/

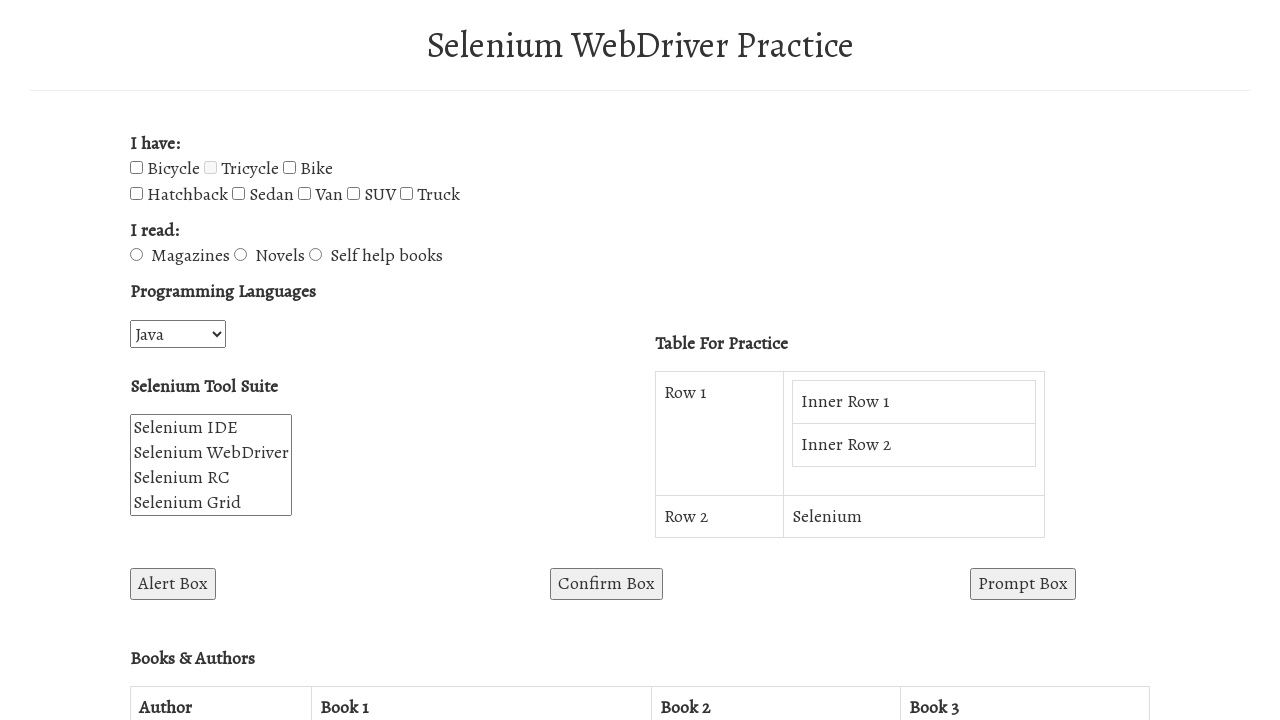

Selected first option (index 0) in multi-select dropdown on #selenium_suite
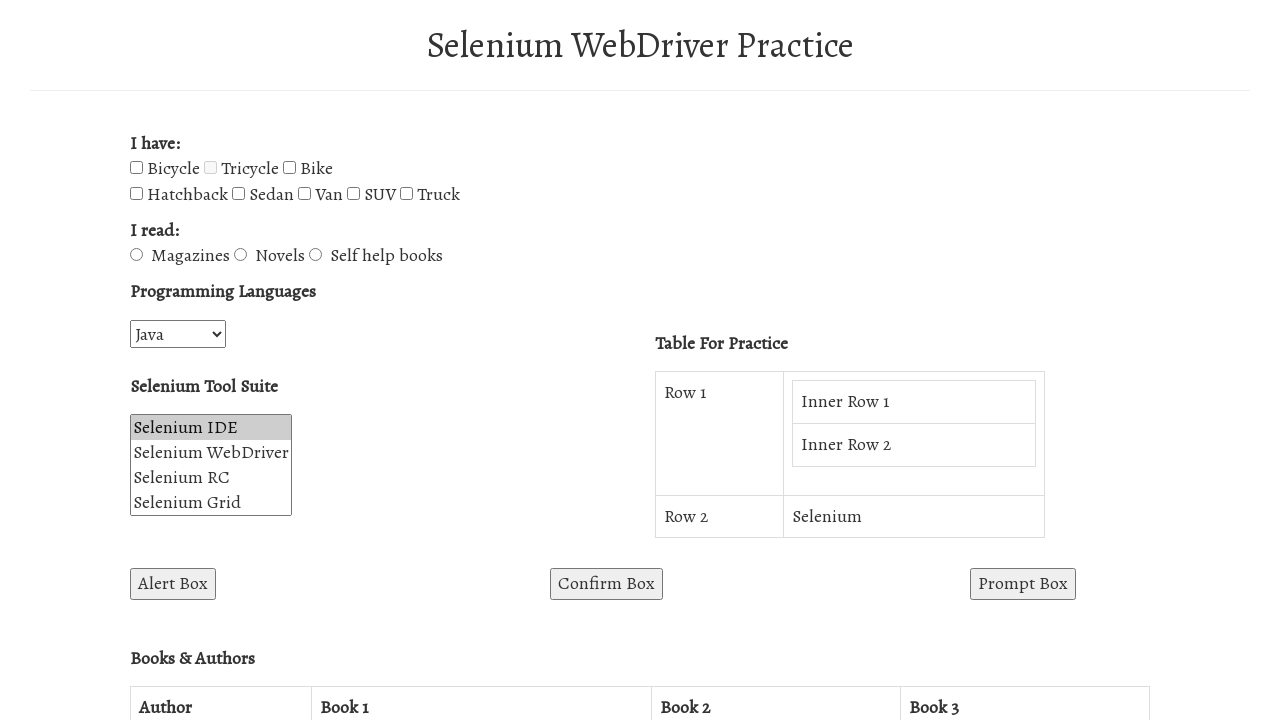

Selected third option (index 2) in multi-select dropdown on #selenium_suite
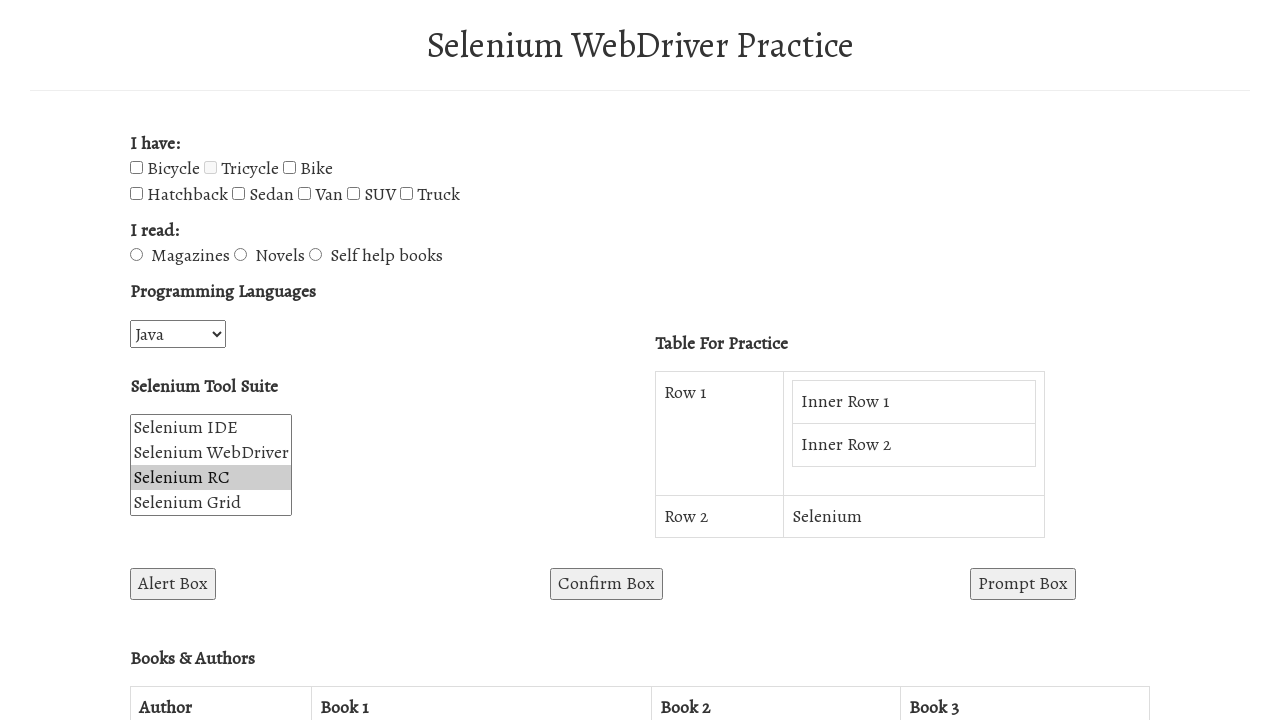

Selected fourth option (index 3) in multi-select dropdown on #selenium_suite
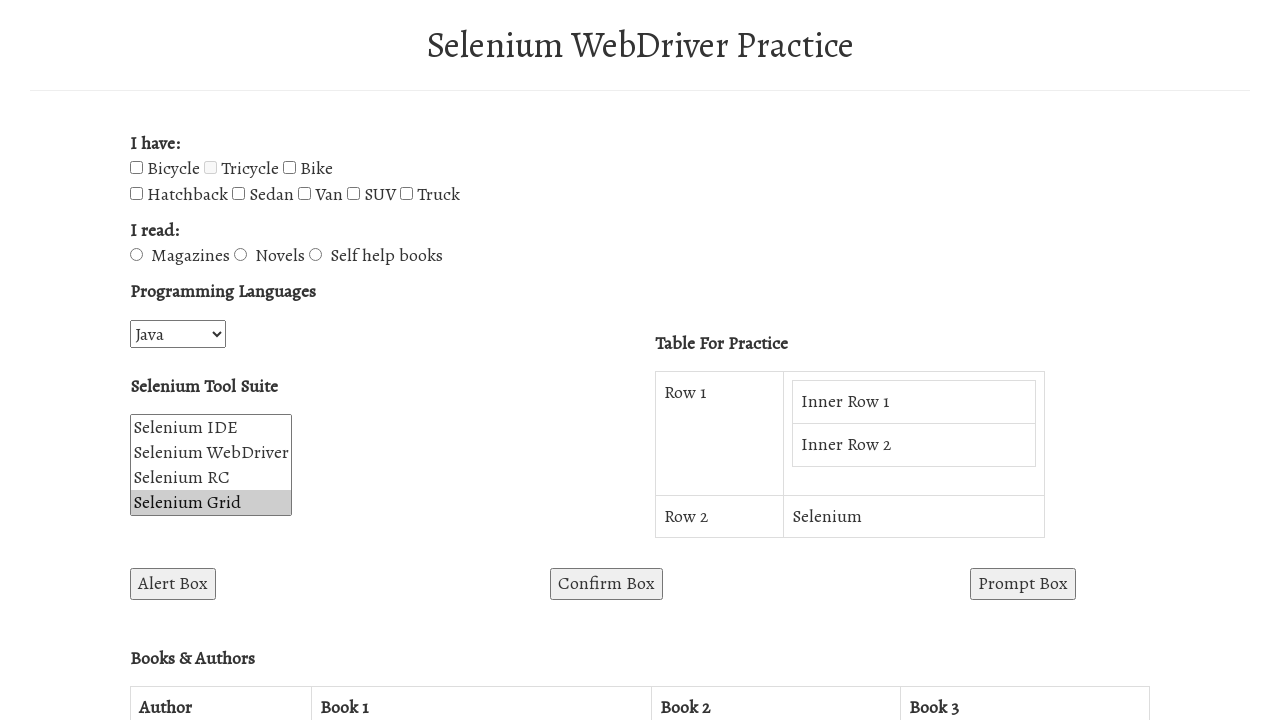

Waited 1 second before deselecting option
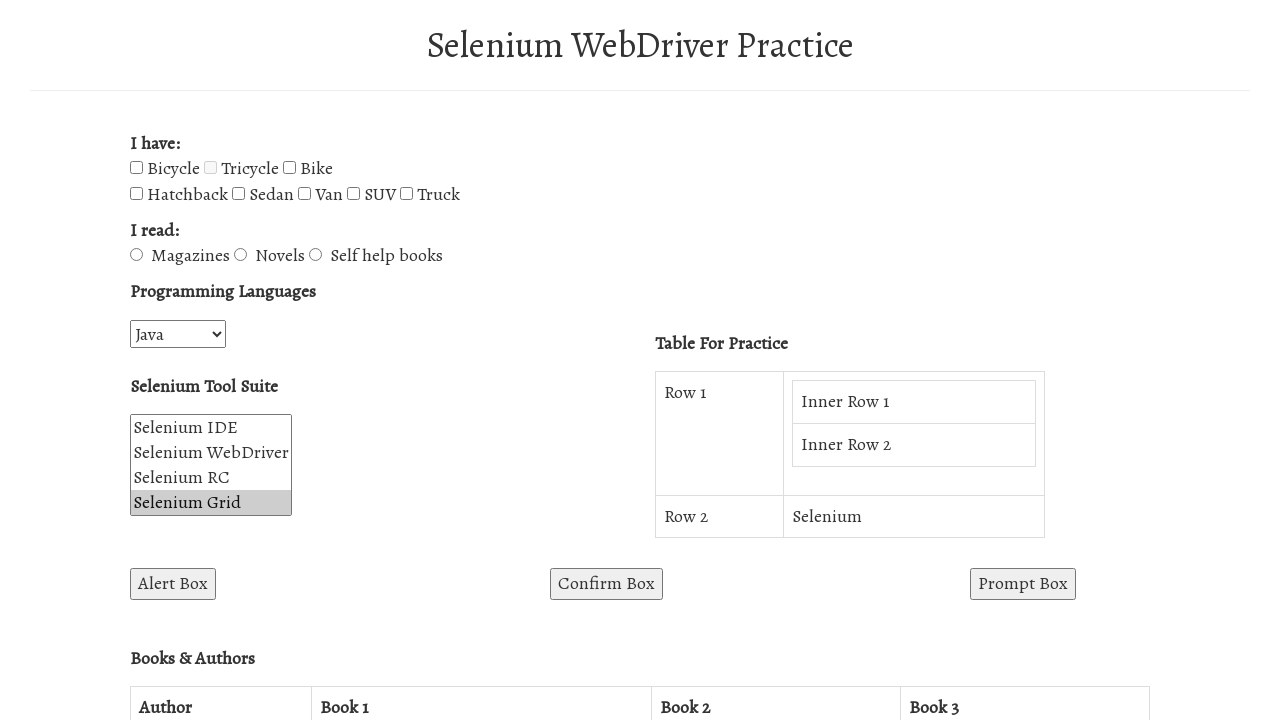

Deselected first option (index 0) from multi-select dropdown using JavaScript
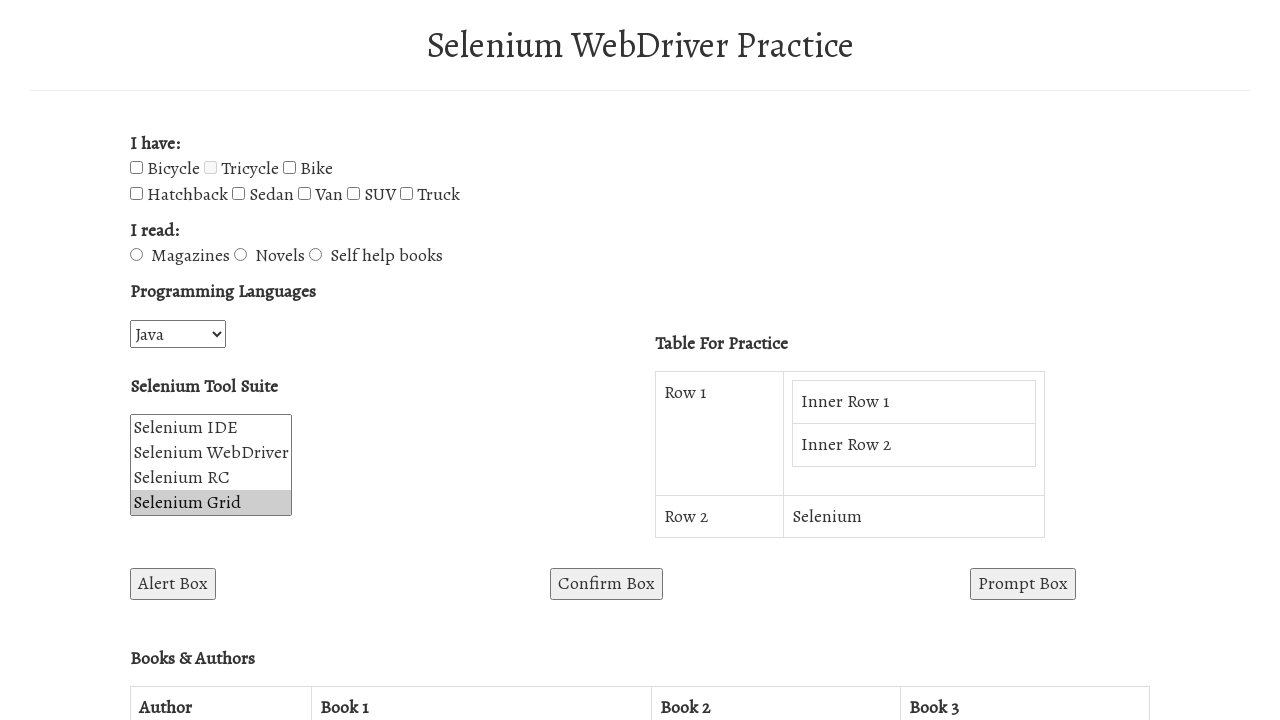

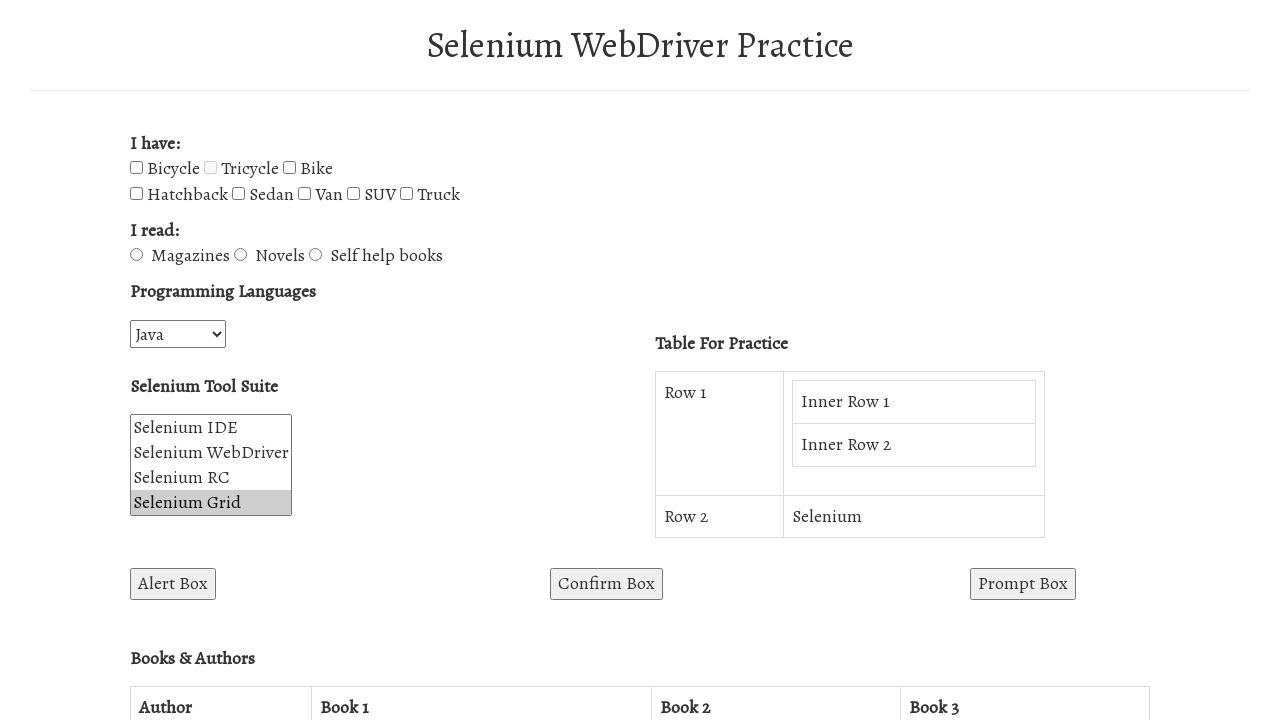